Navigates to Xbox sales and specials page and waits for product titles and prices to load, verifying the page content is displayed correctly.

Starting URL: https://www.xbox.com/en-in/promotions/sales/sales-and-specials?xr=shellnav

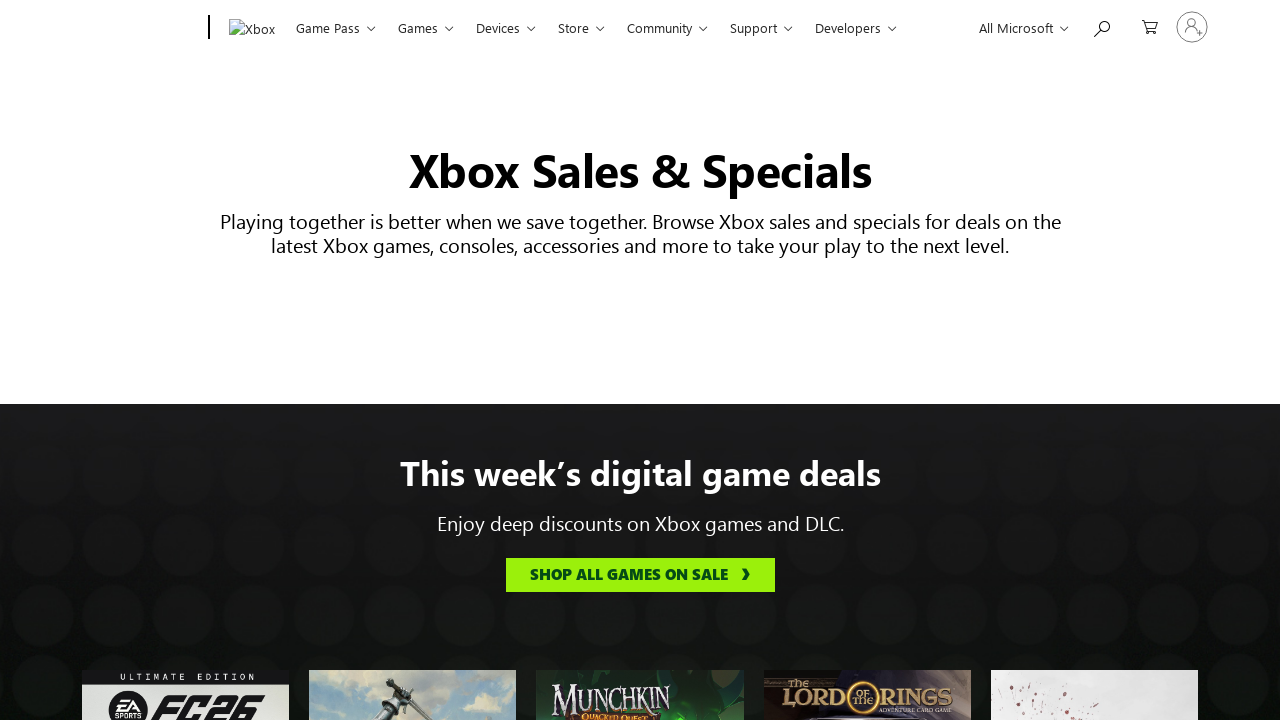

Navigated to Xbox sales and specials page
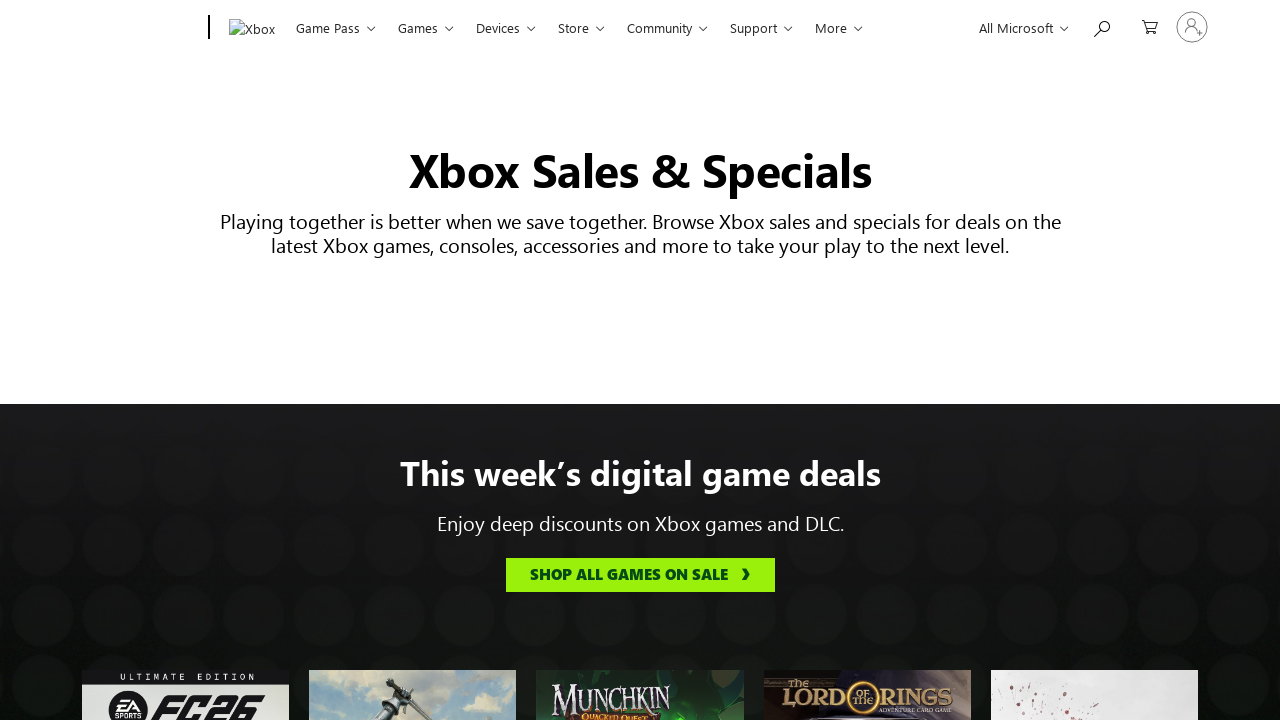

Product titles loaded on the page
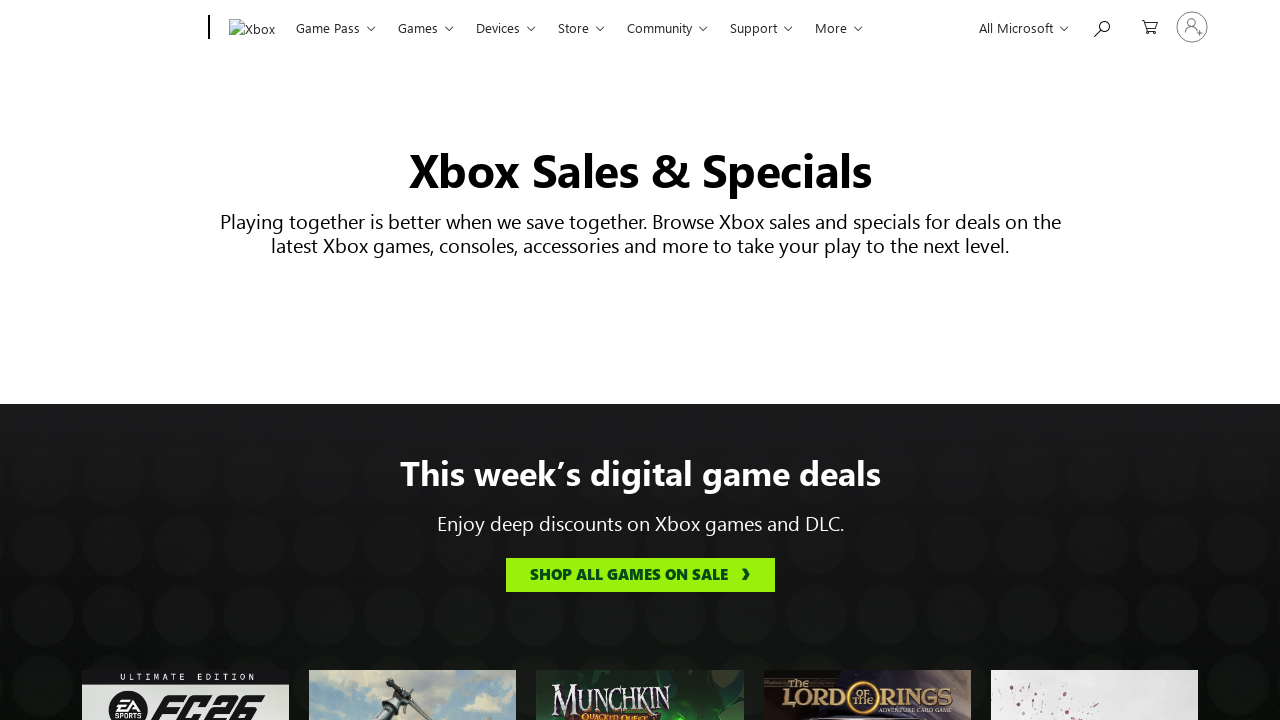

Product prices loaded on the page
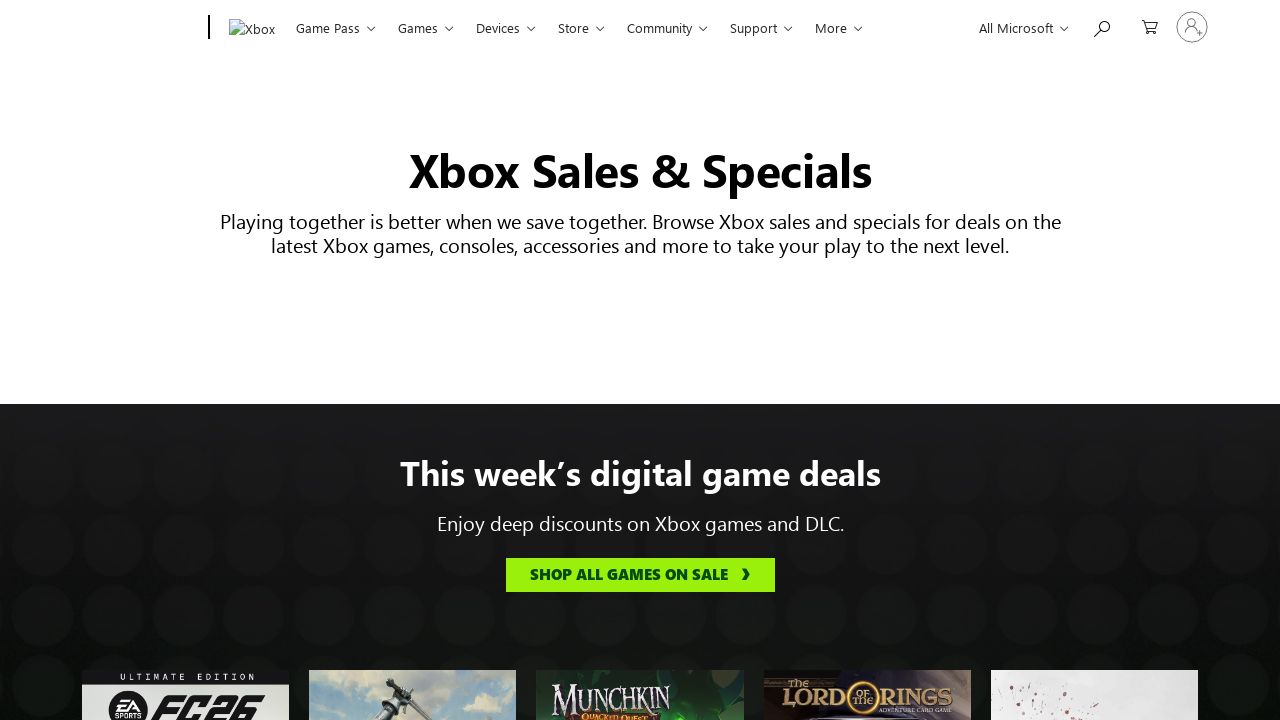

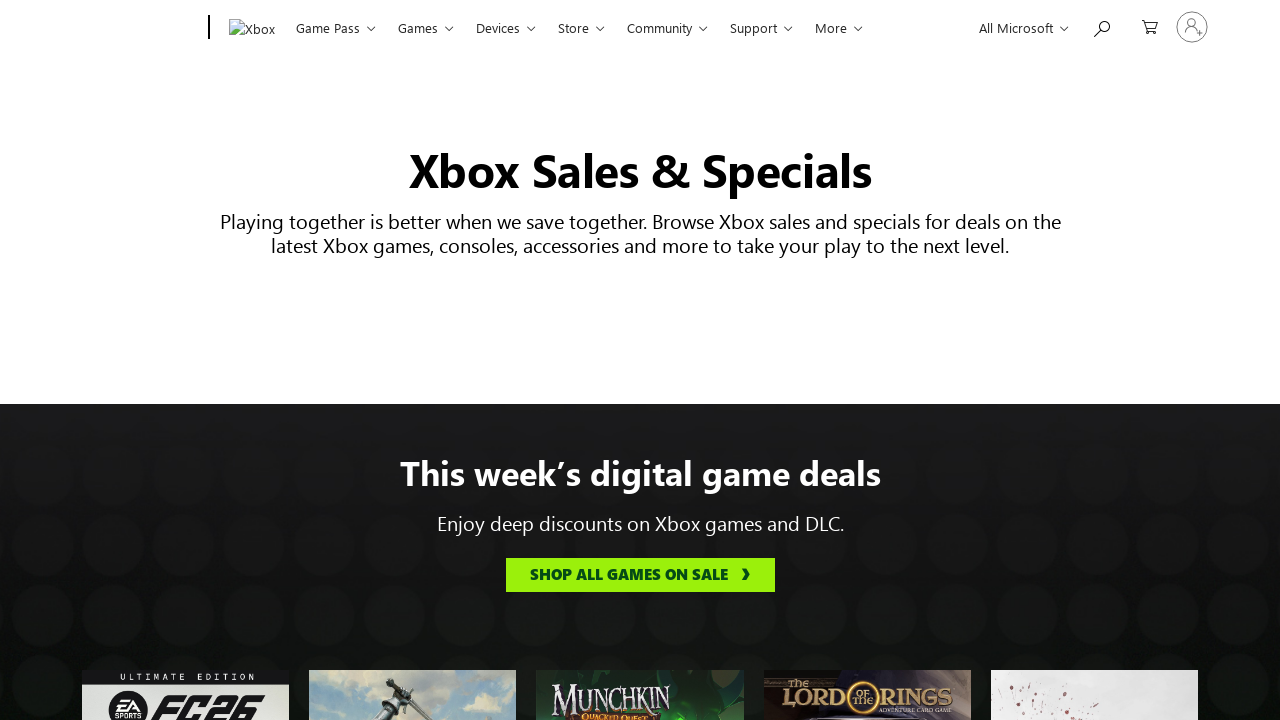